Navigates to the website and verifies that links are present on the page

Starting URL: https://www.zlti.com/

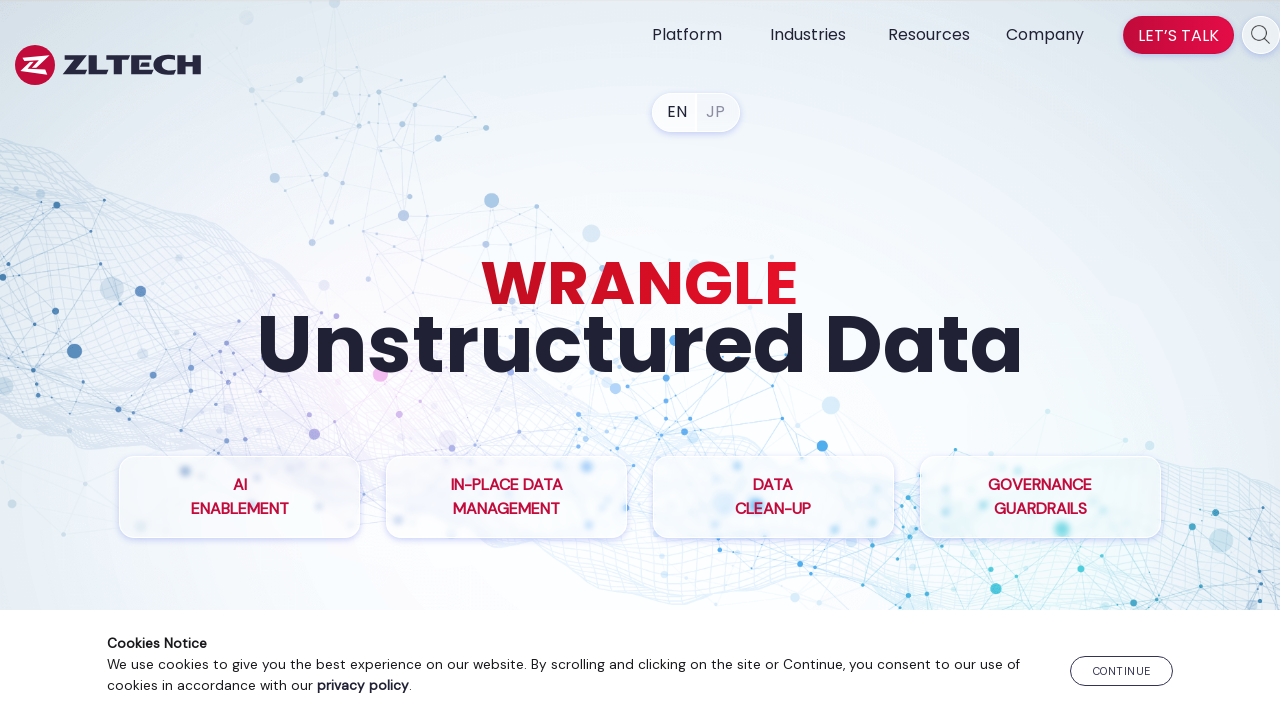

Waited for links to load on the page
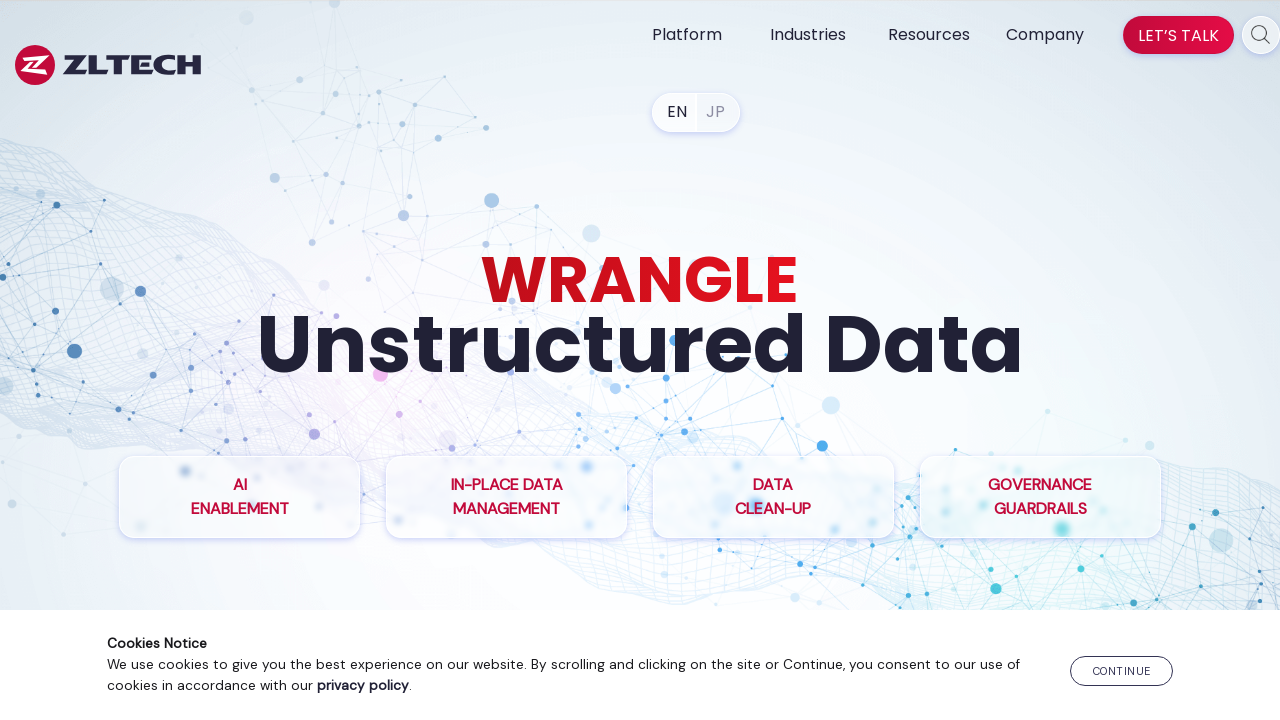

Retrieved all links present on the page
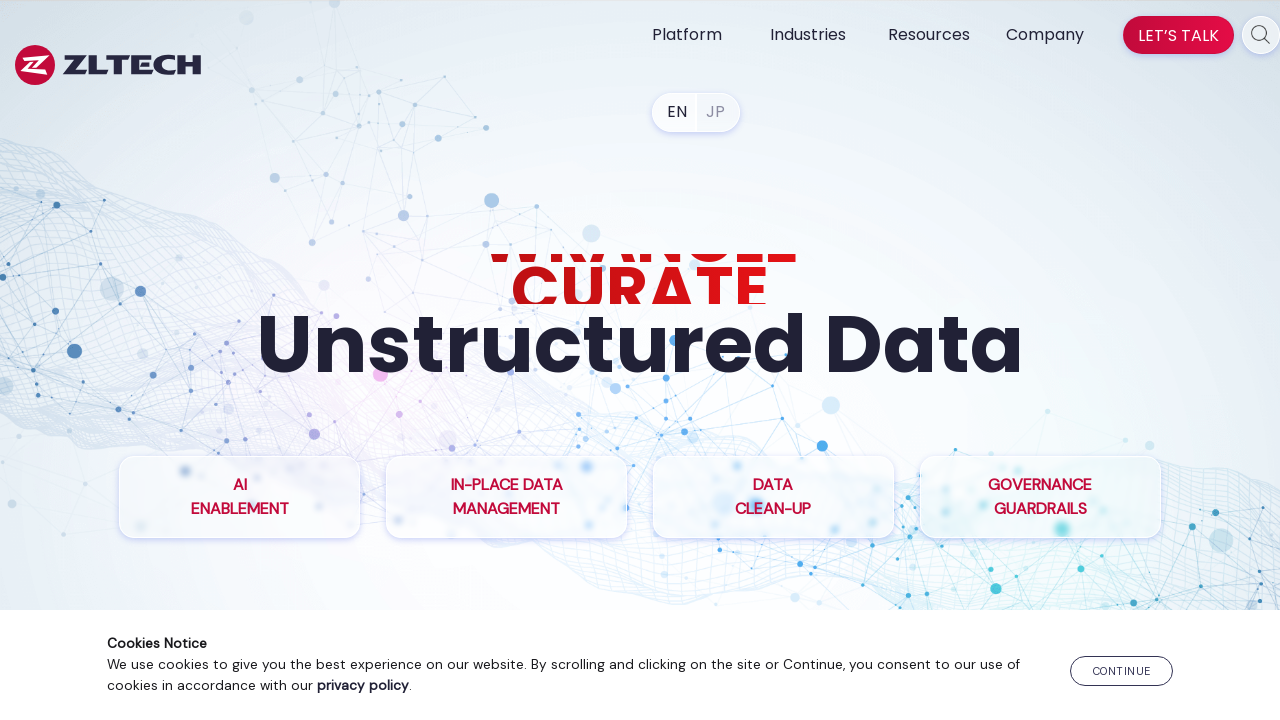

Verified that links are present on the page - found 79 link(s)
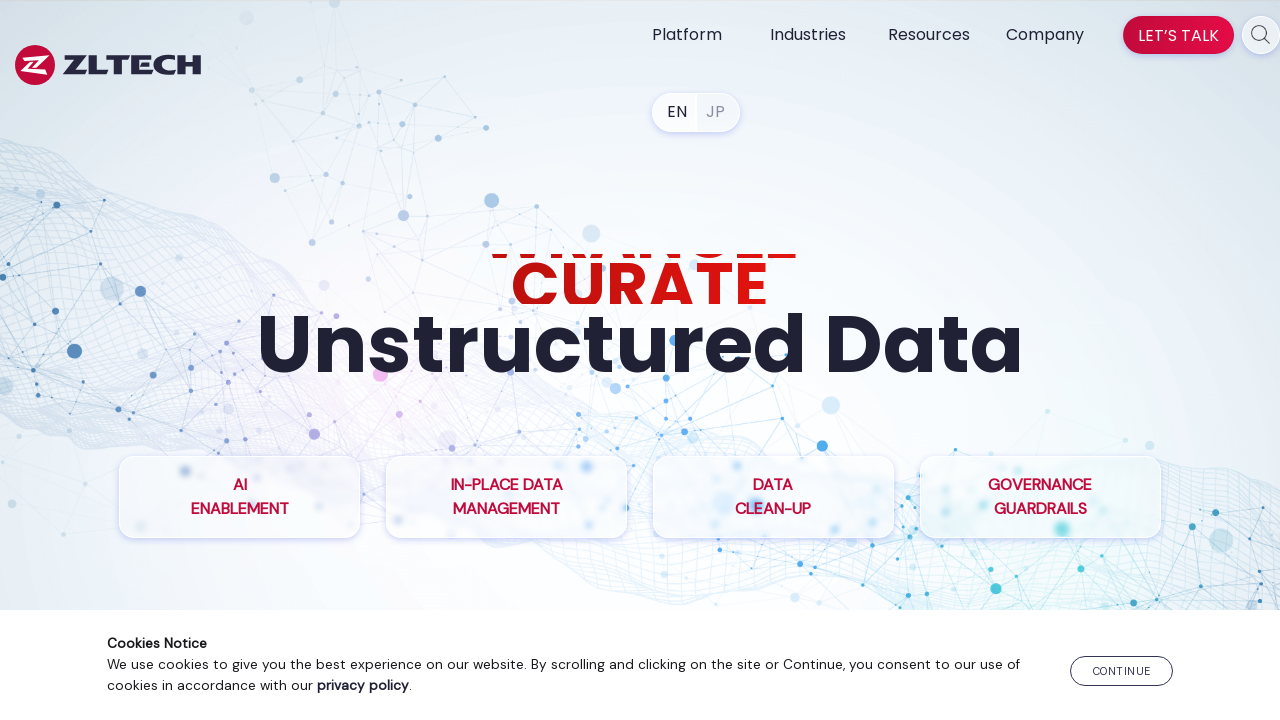

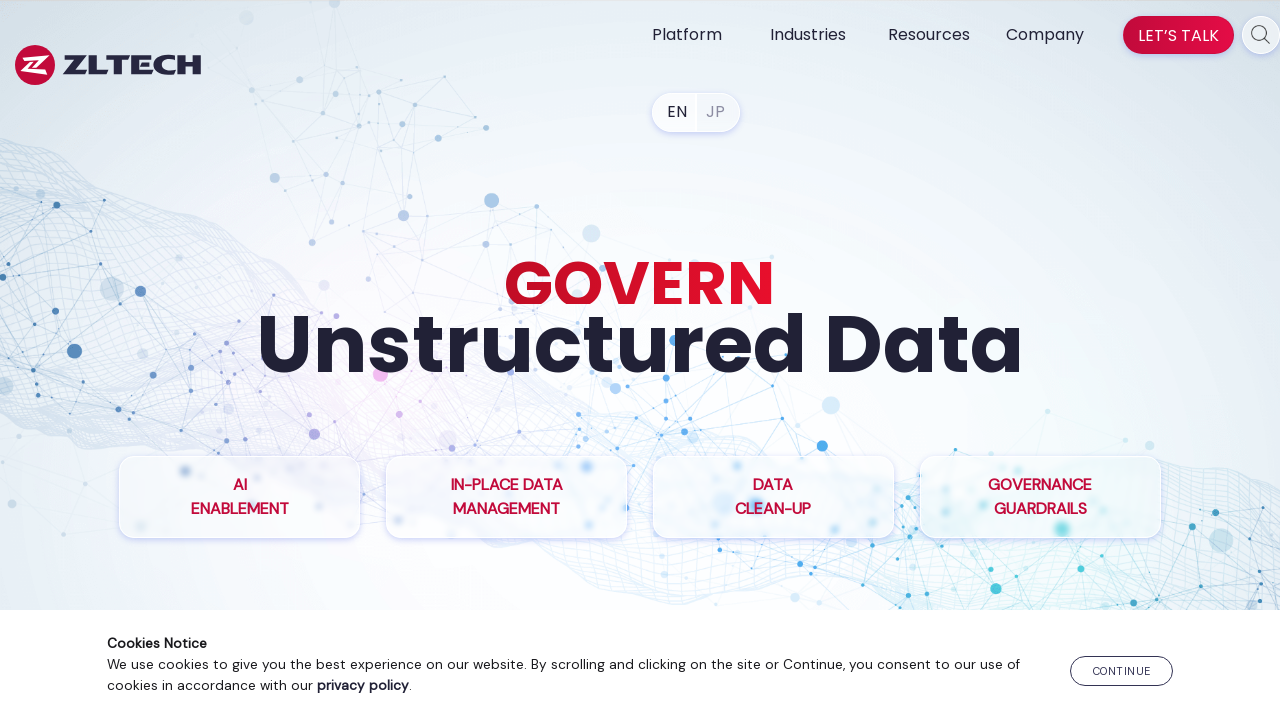